Tests basic browser navigation functionality including window minimize/maximize, browser back/forward navigation, and page refresh on Flipkart's website.

Starting URL: https://www.flipkart.com/

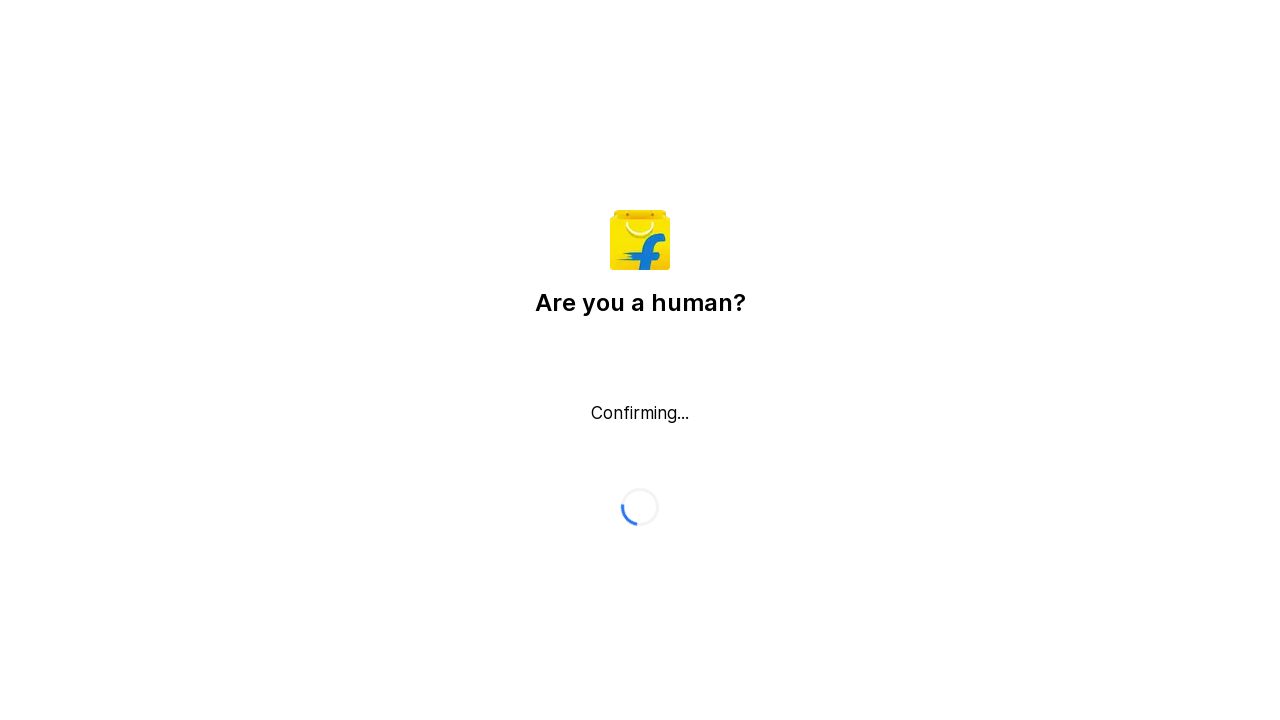

Set viewport to 800x600 (simulating window minimize)
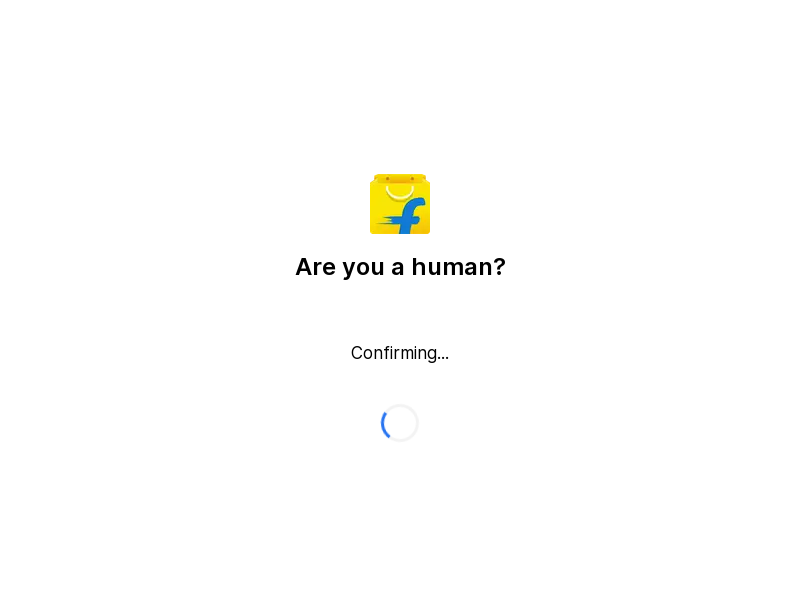

Set viewport to 1920x1080 (simulating window maximize)
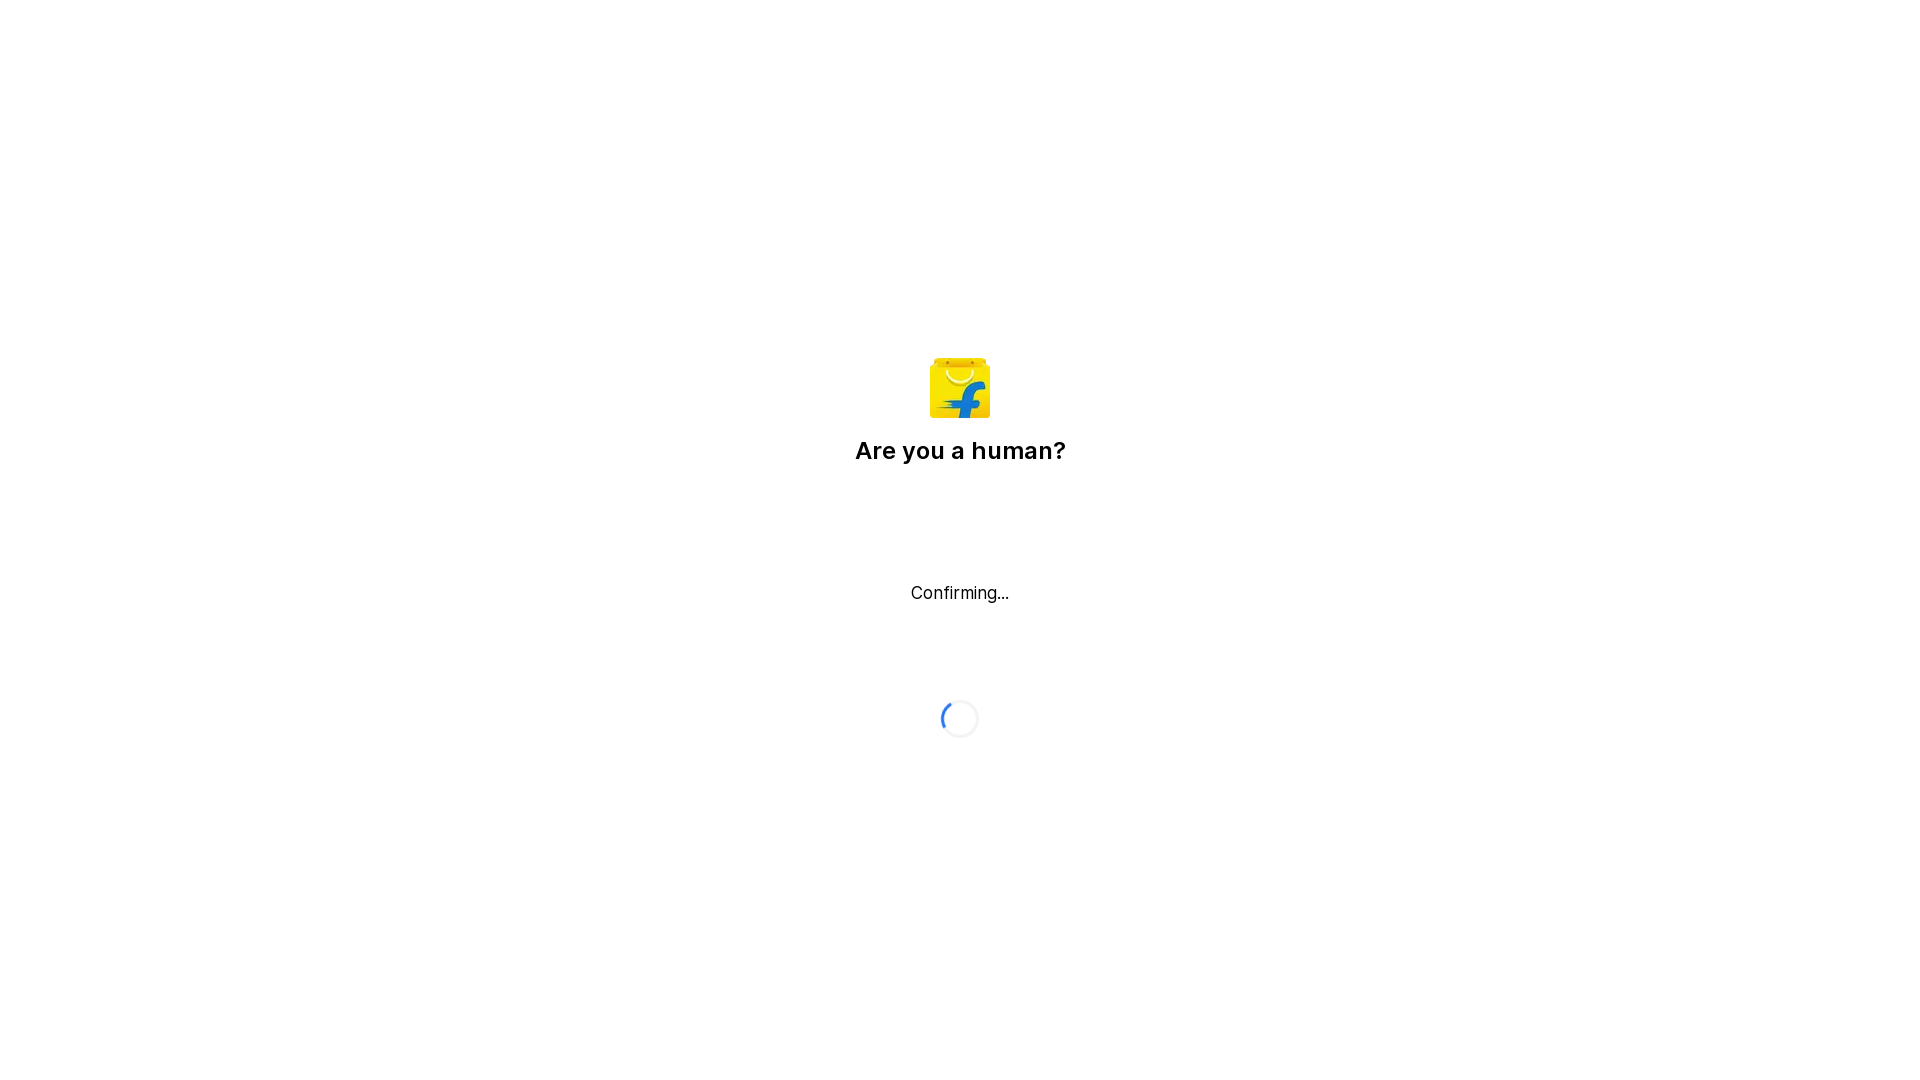

Navigated back using browser back button
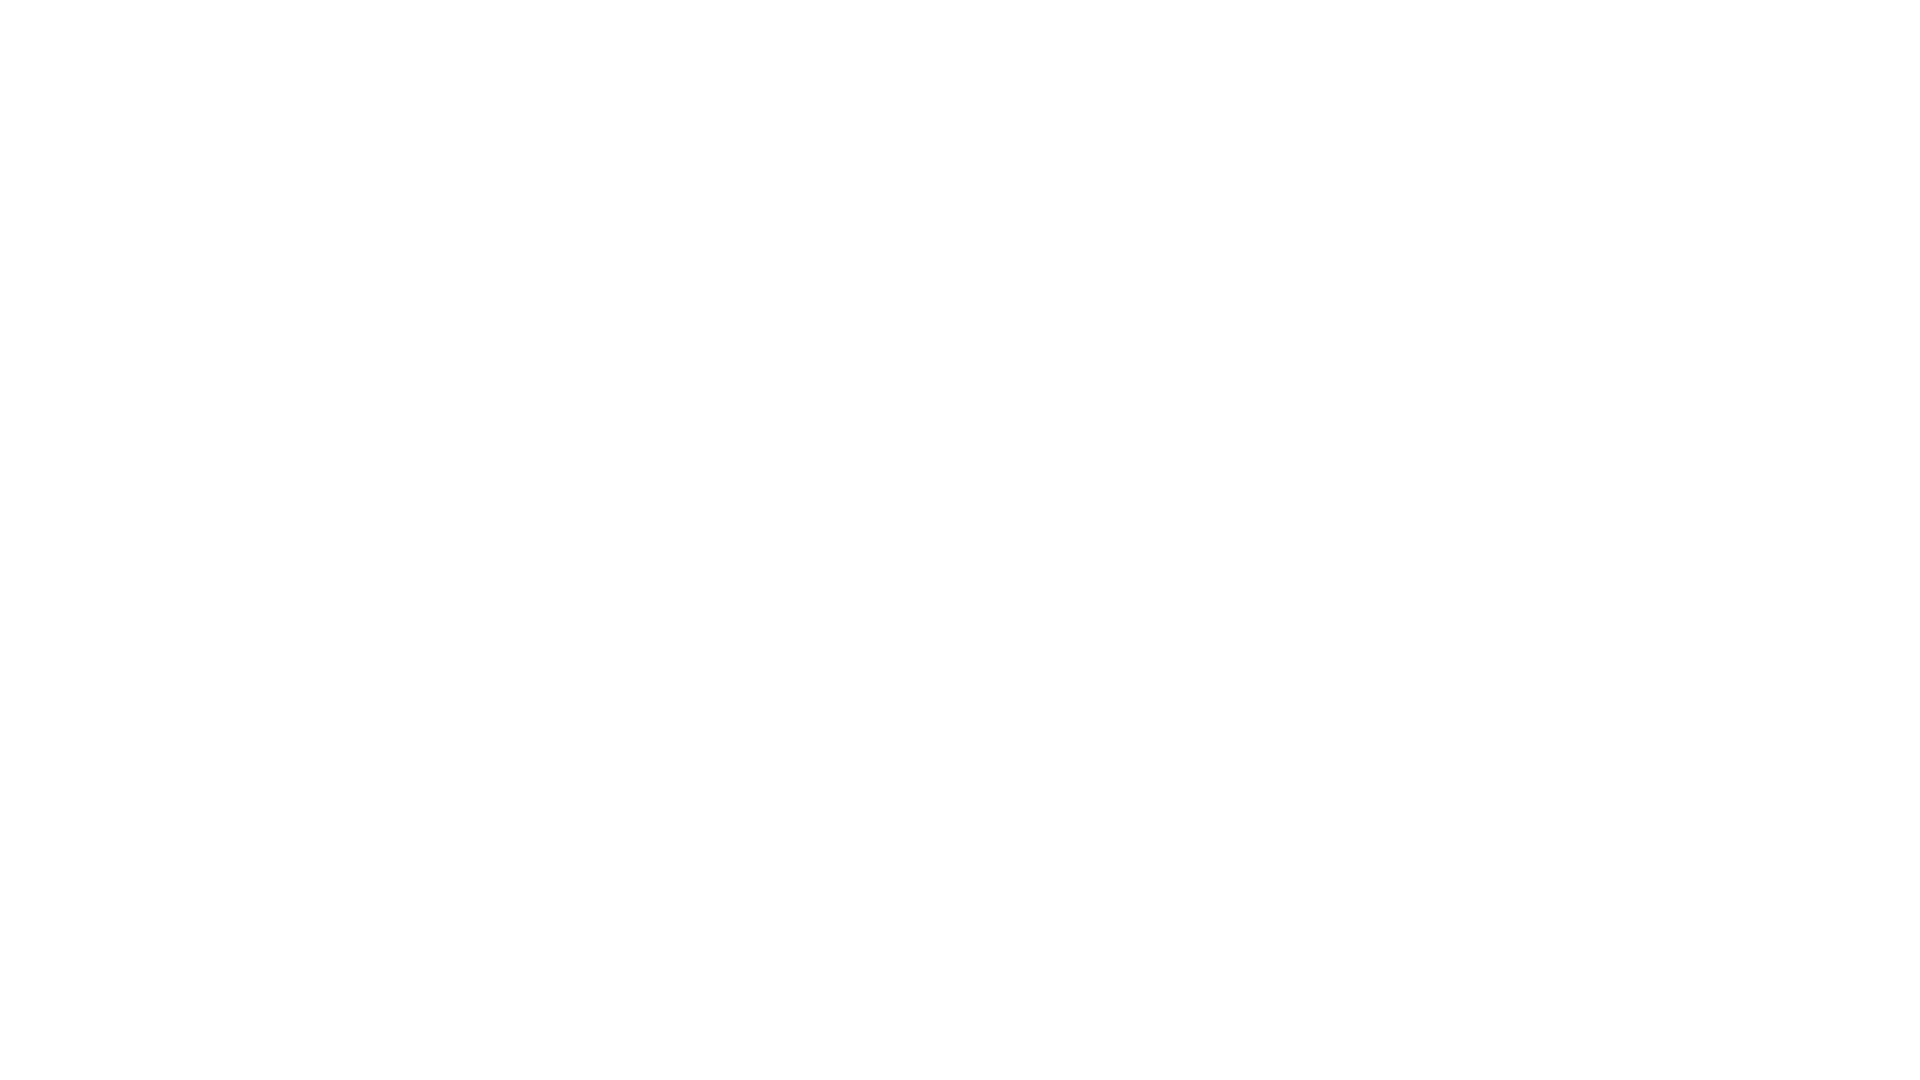

Waited 2 seconds for navigation to complete
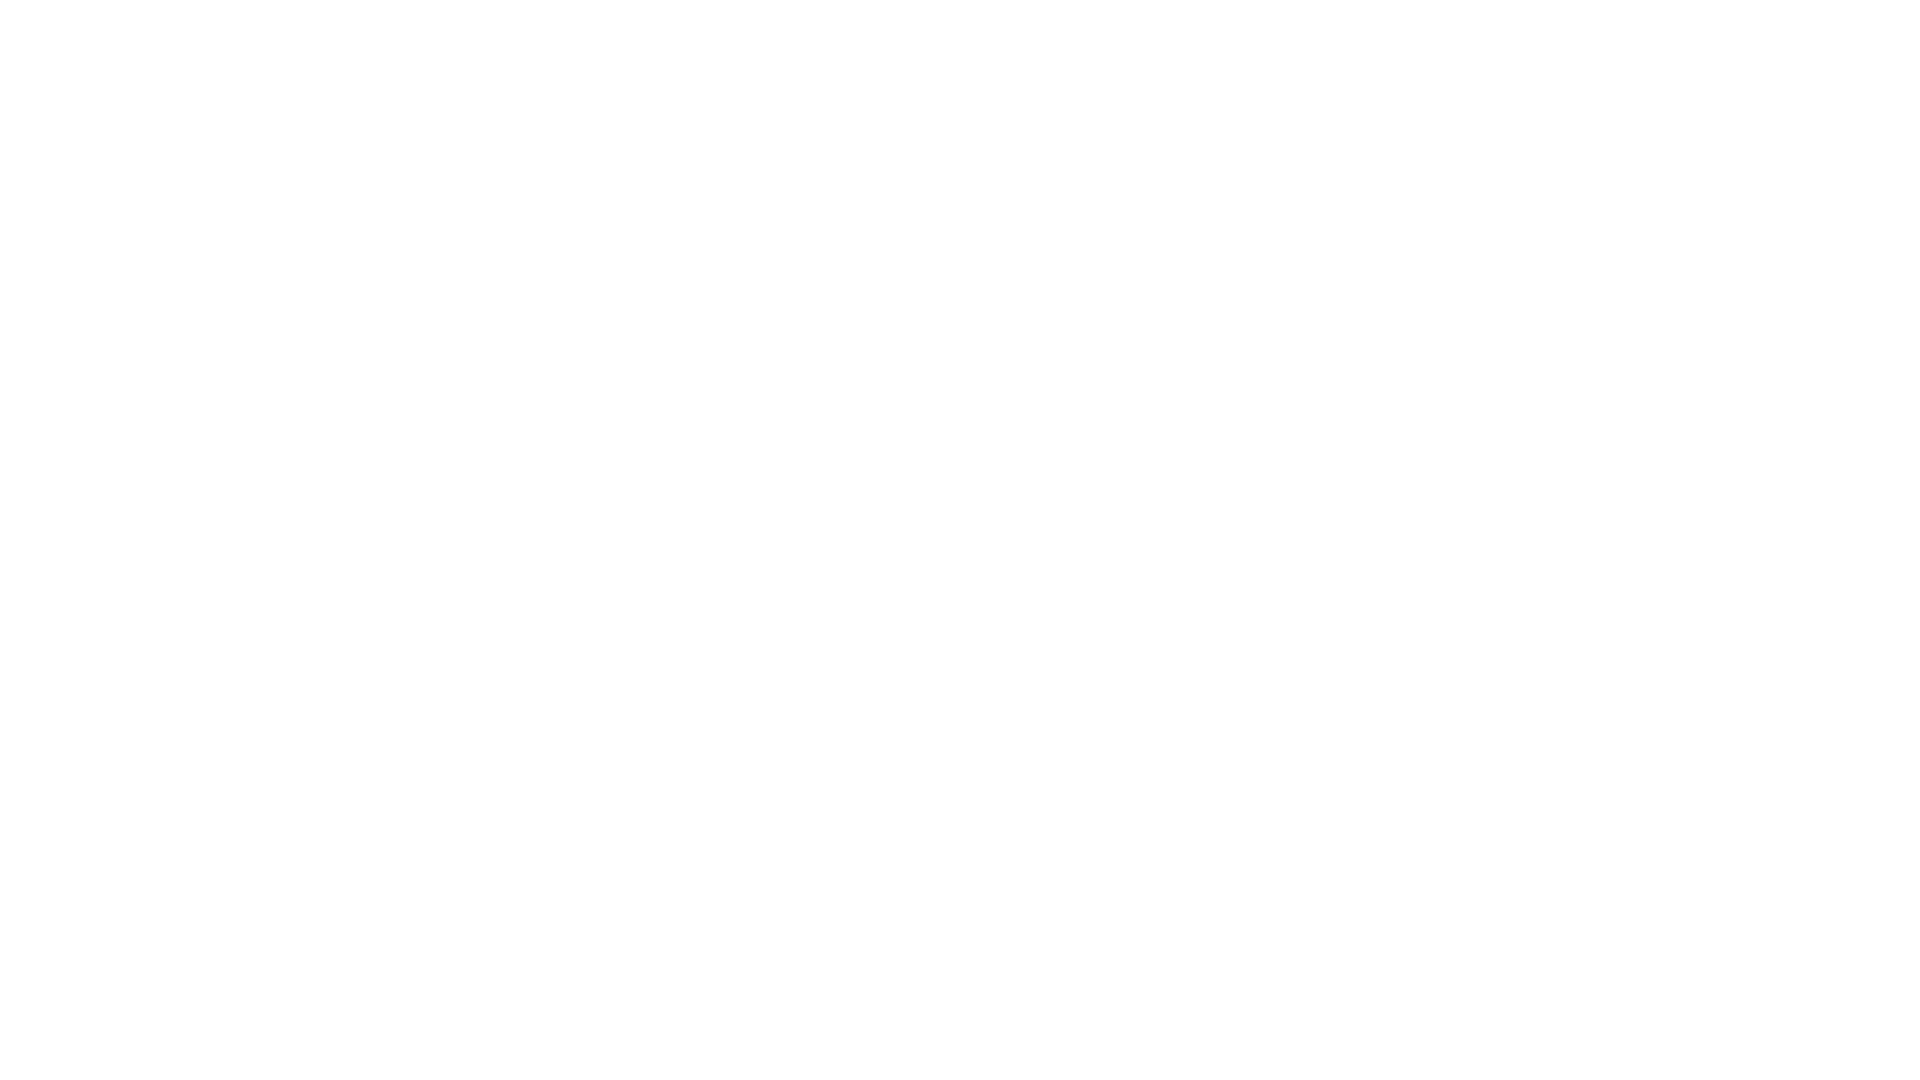

Navigated forward using browser forward button
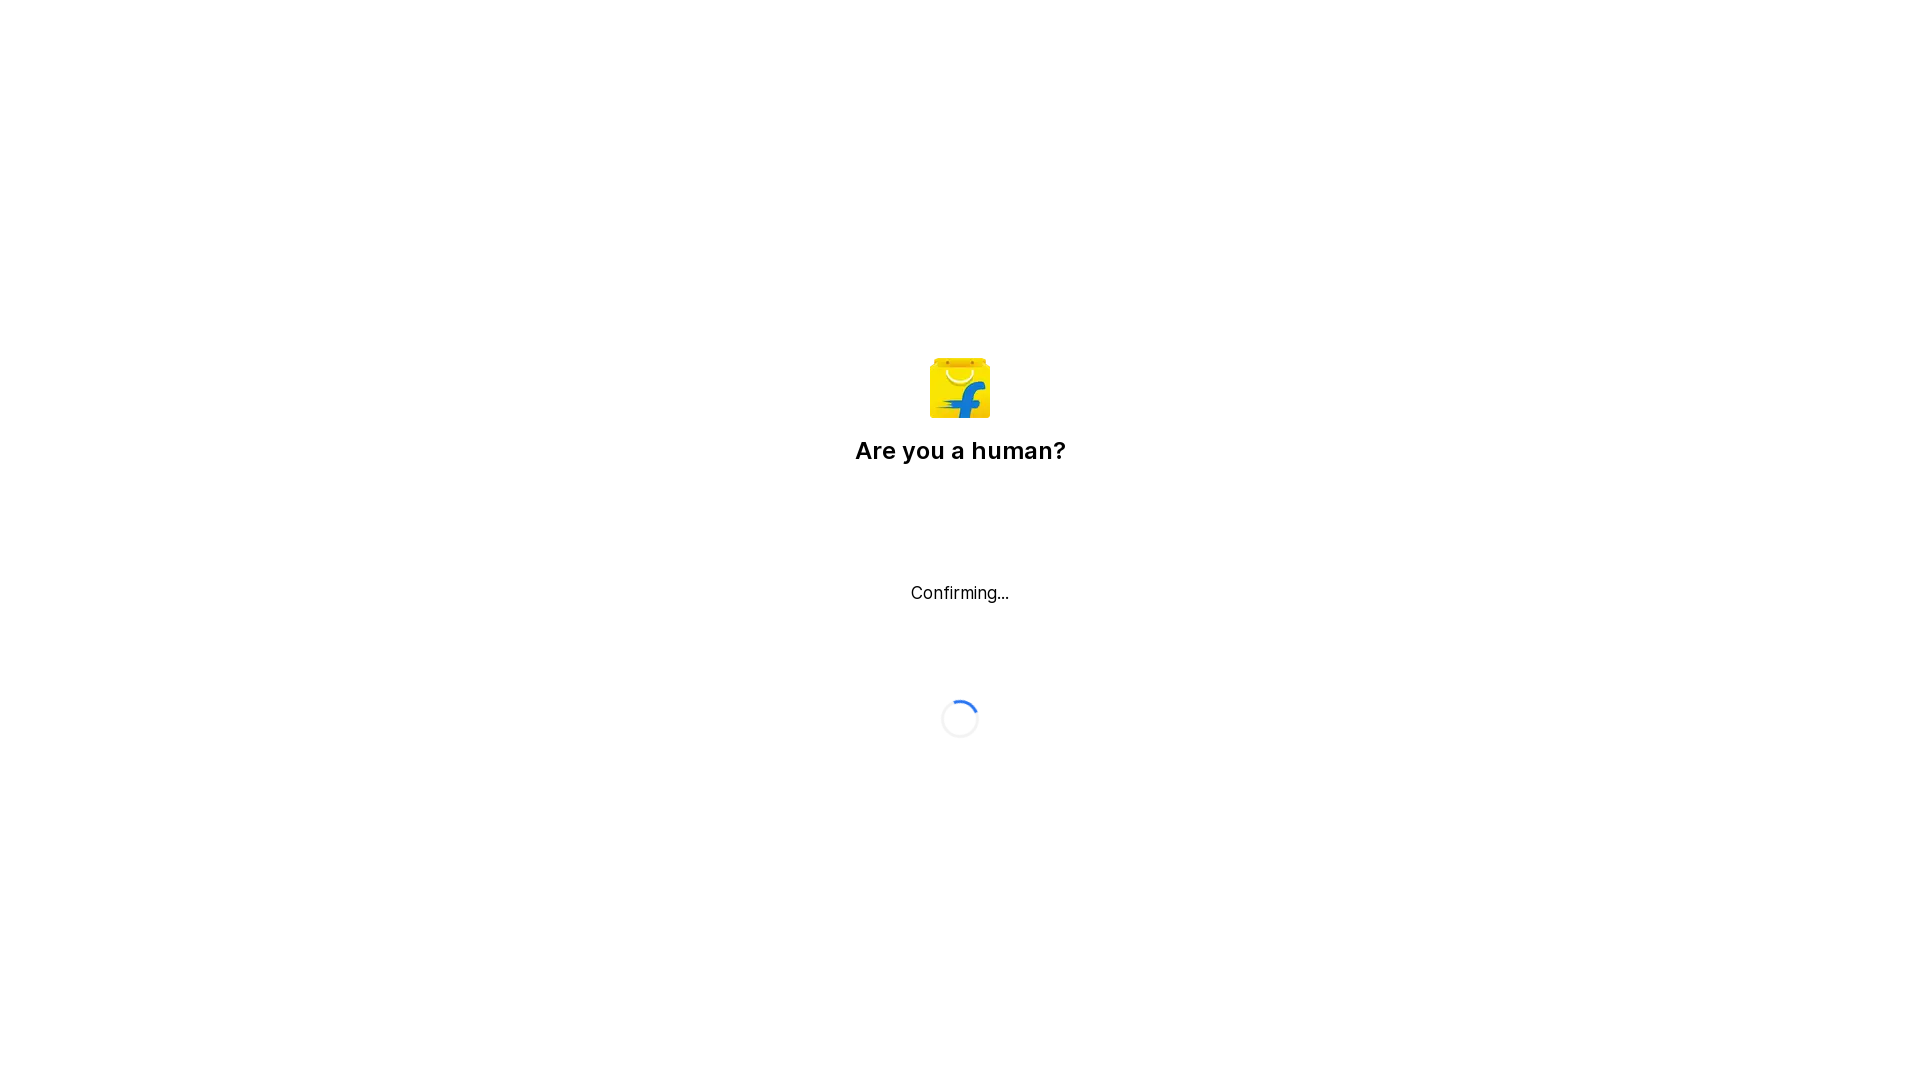

Refreshed the page
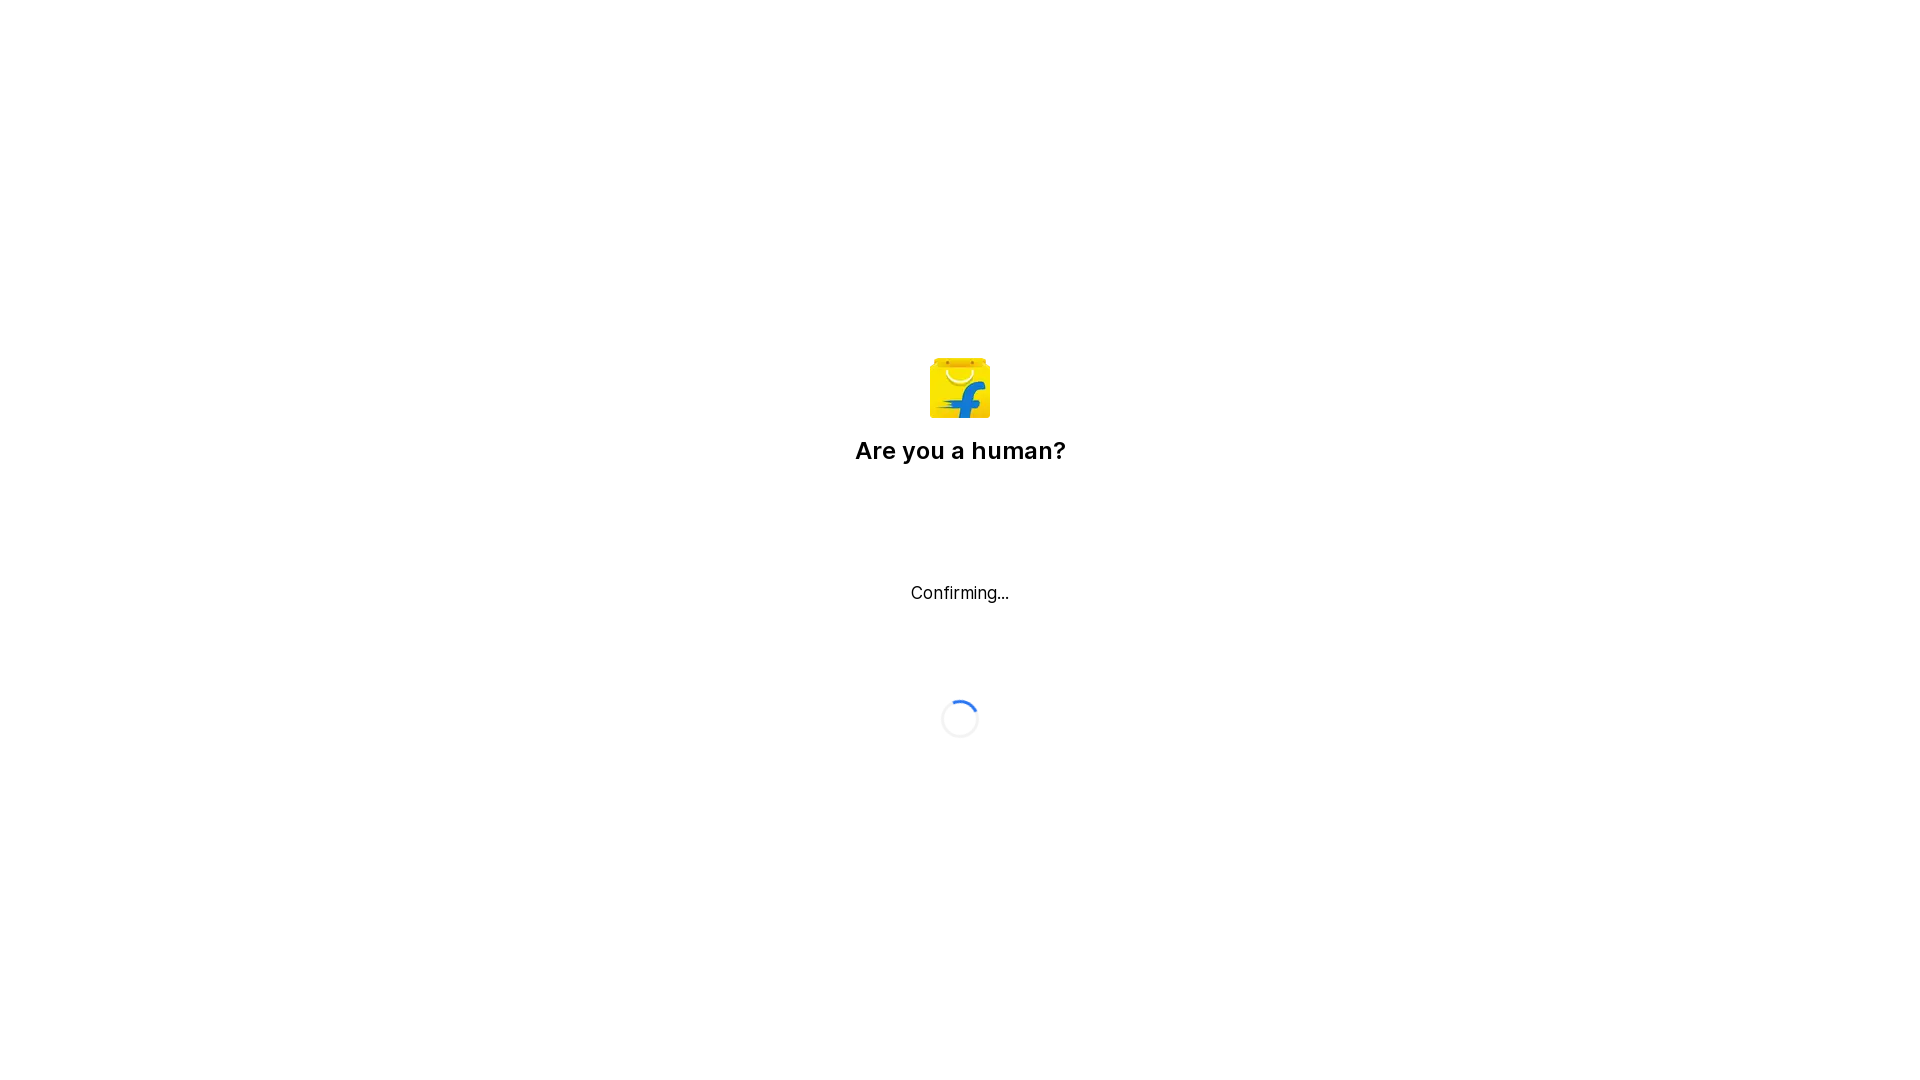

Verified current URL: https://www.flipkart.com/
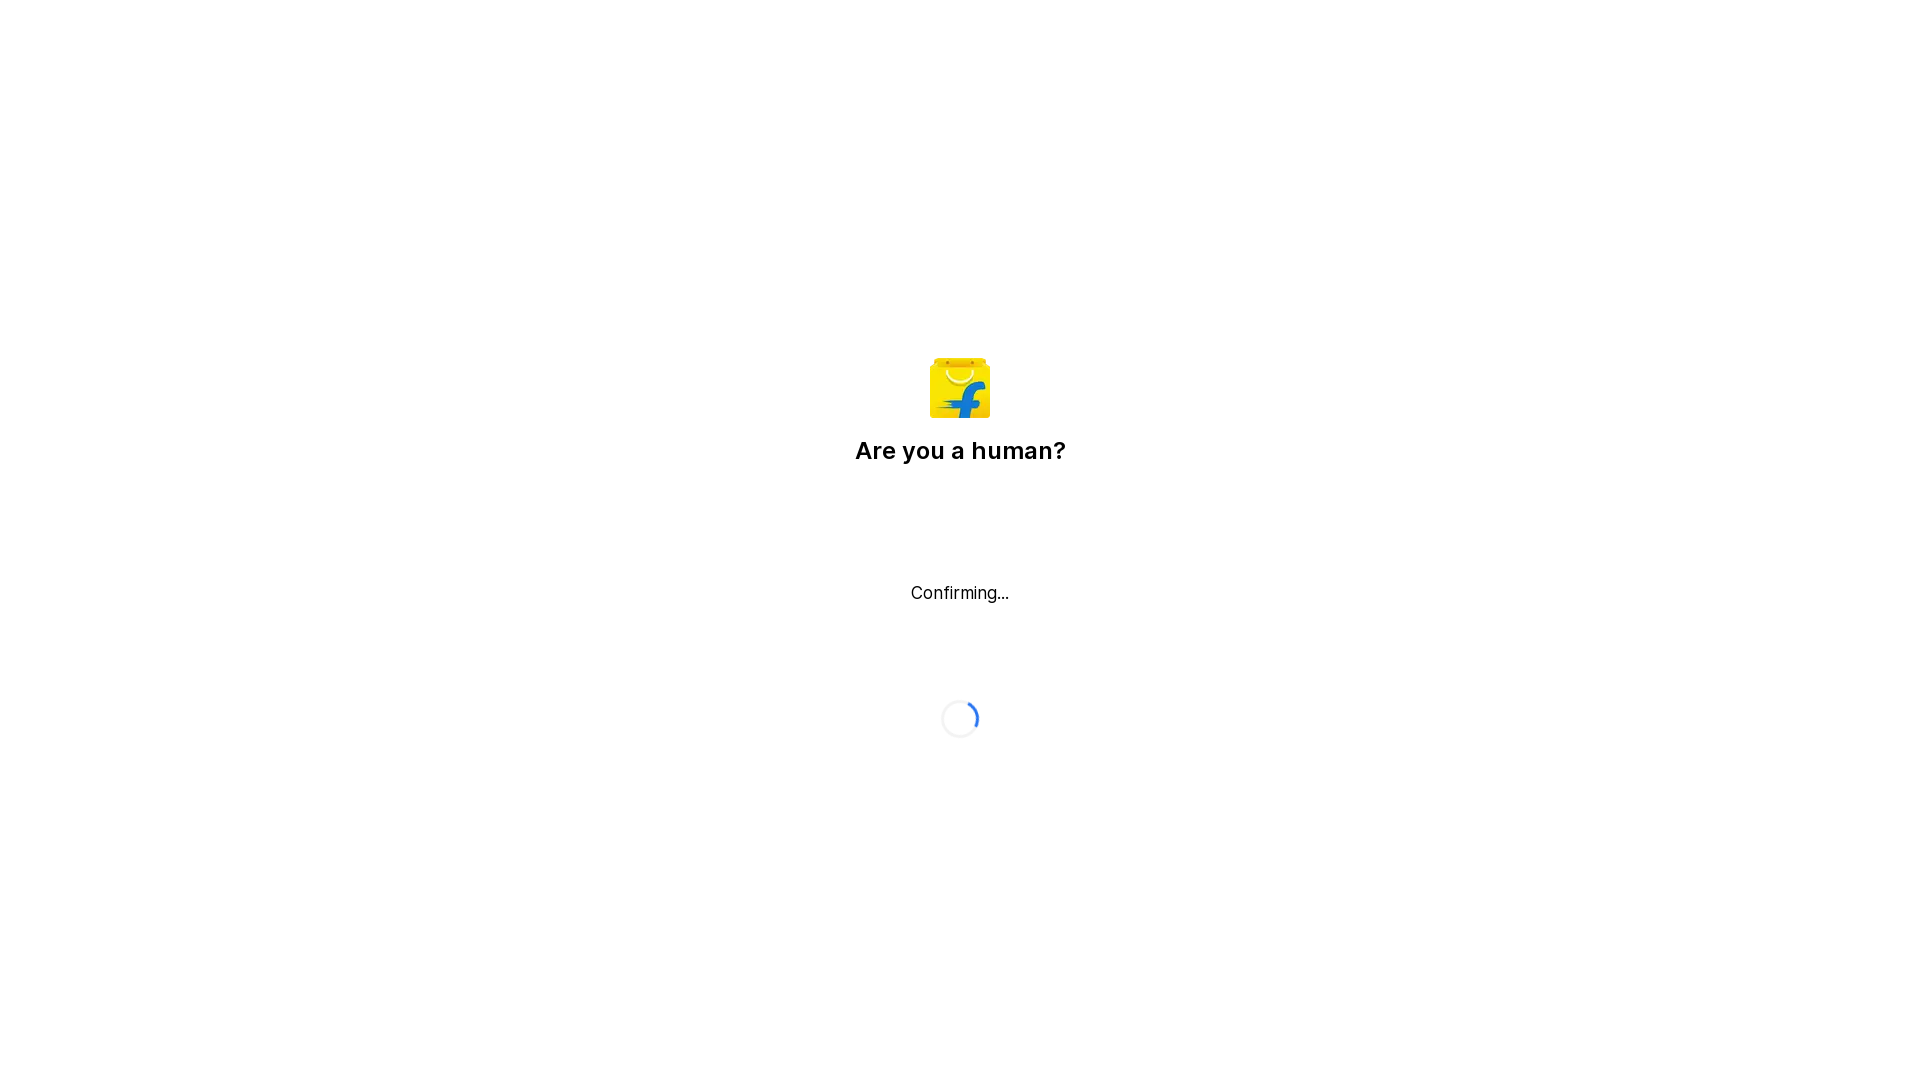

Assertion passed: flipkart.com is present in the current URL
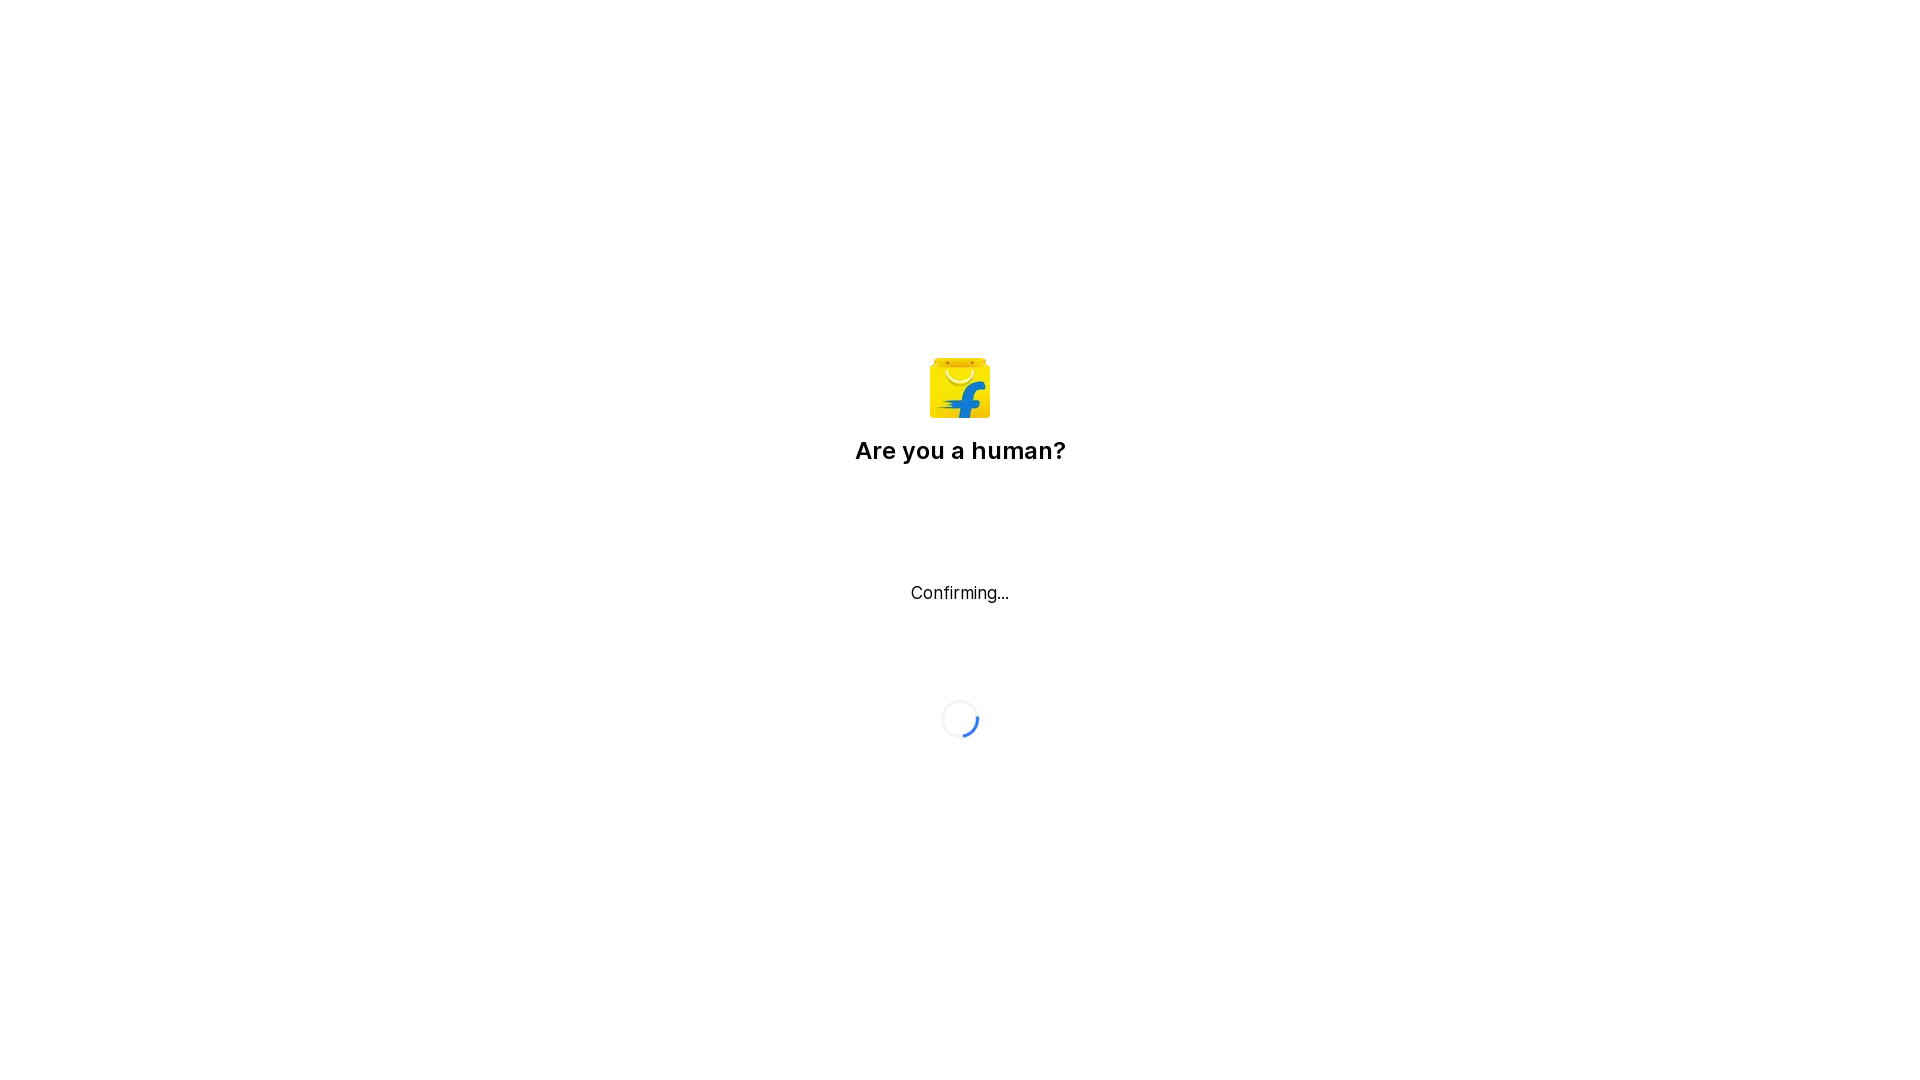

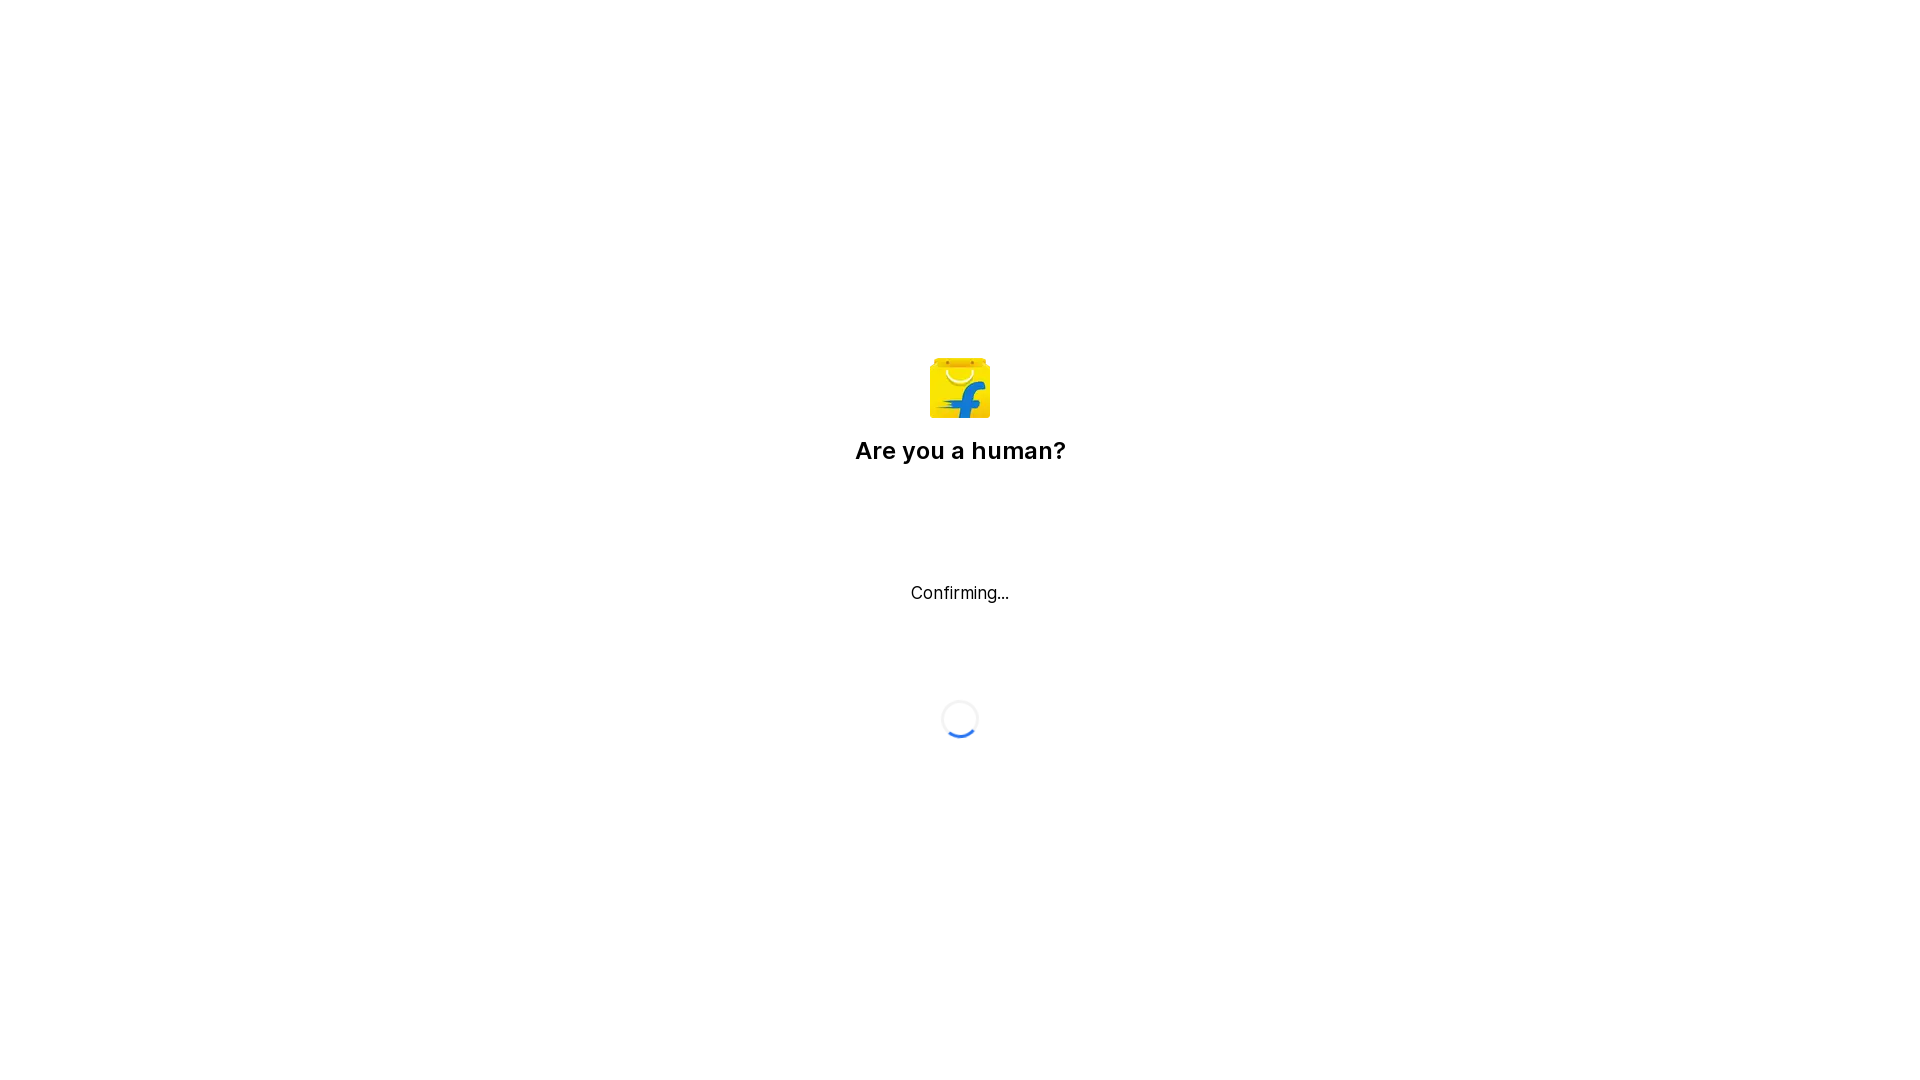